Tests search functionality by entering a random string in the search field and verifying that a "no items" message is displayed when no results are found

Starting URL: https://www.supertroco.com.br/

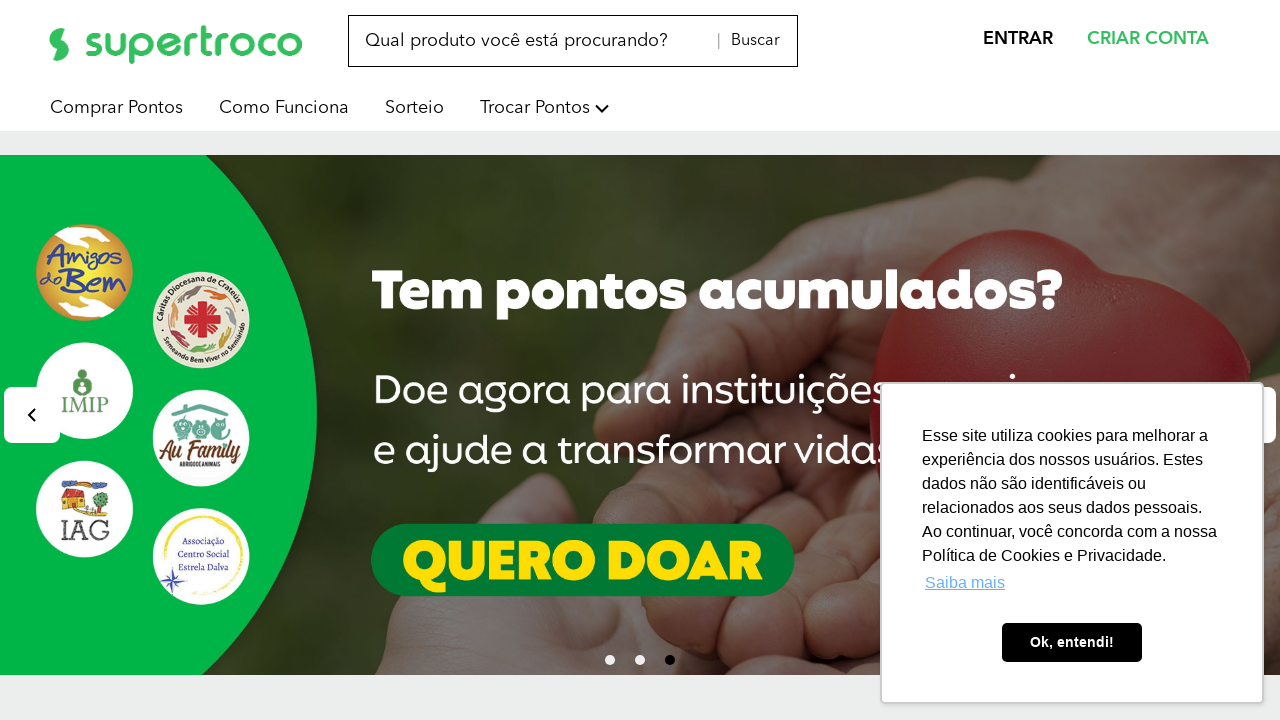

Clicked on the search field at (573, 41) on internal:attr=[placeholder="Qual produto você está"i]
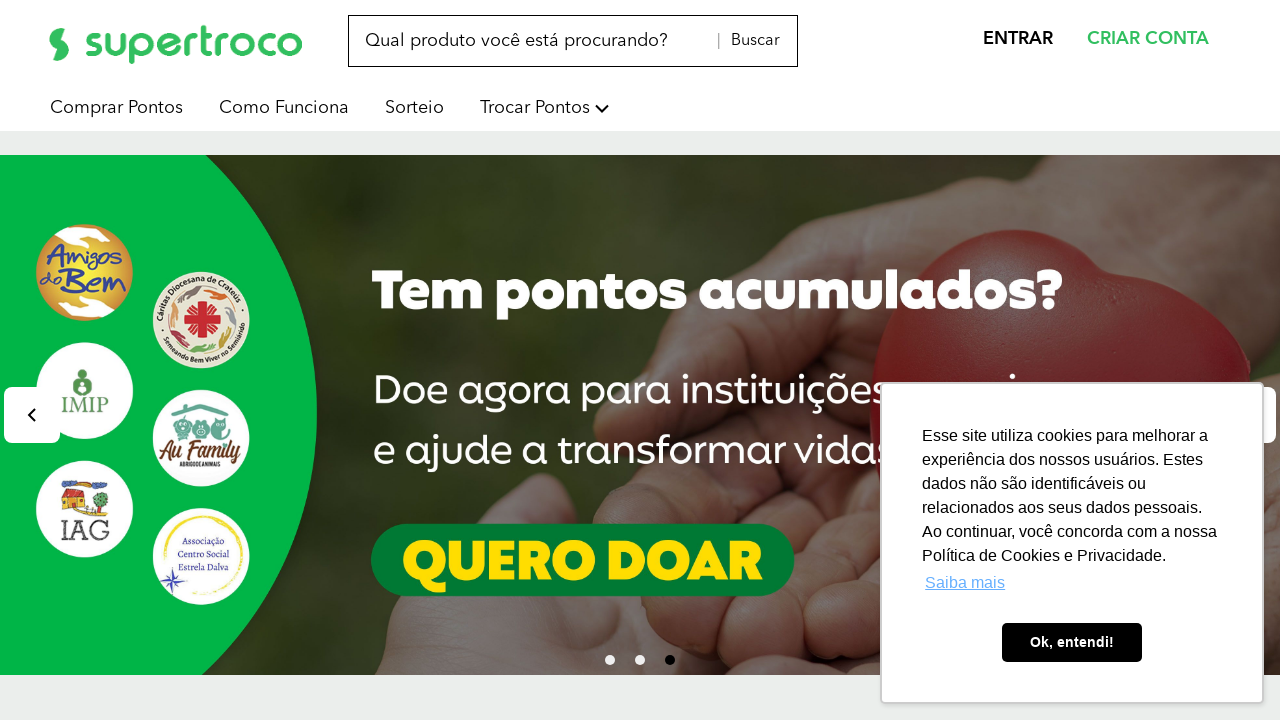

Filled search field with random gibberish text 'hdfiughidfhgi' on internal:attr=[placeholder="Qual produto você está"i]
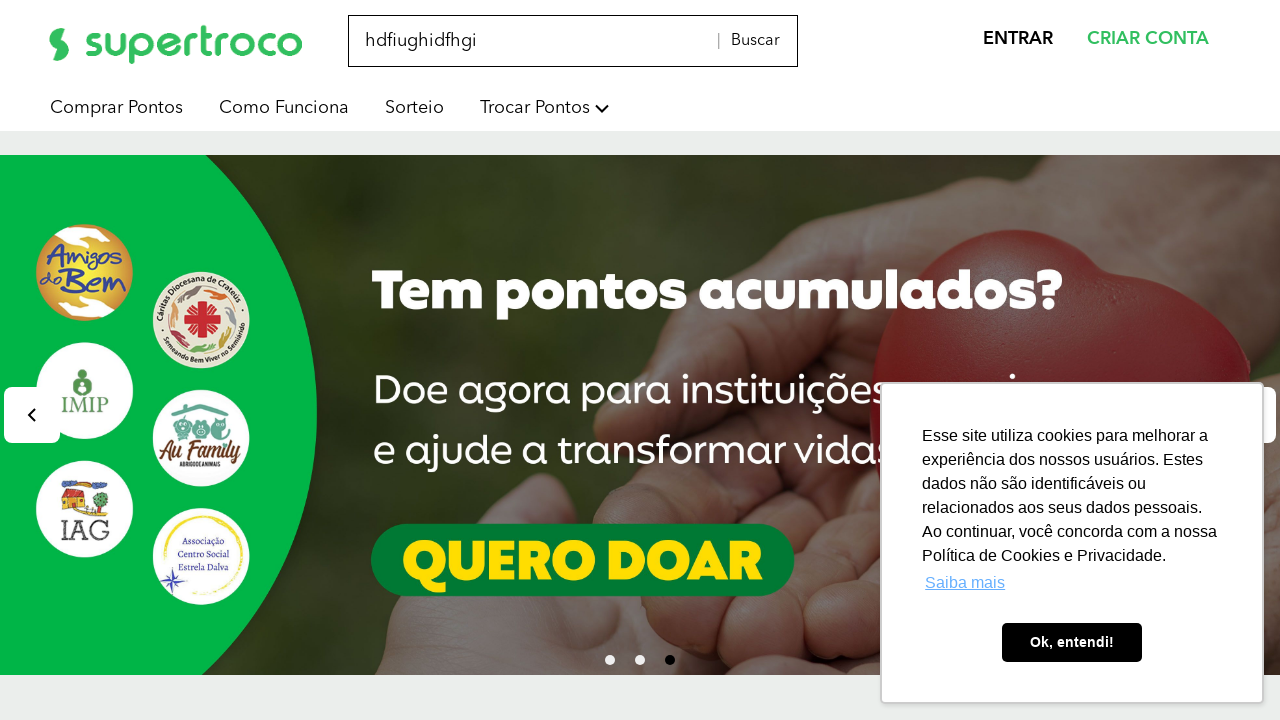

Clicked the Buscar (Search) button at (748, 41) on internal:role=button[name="| Buscar"i]
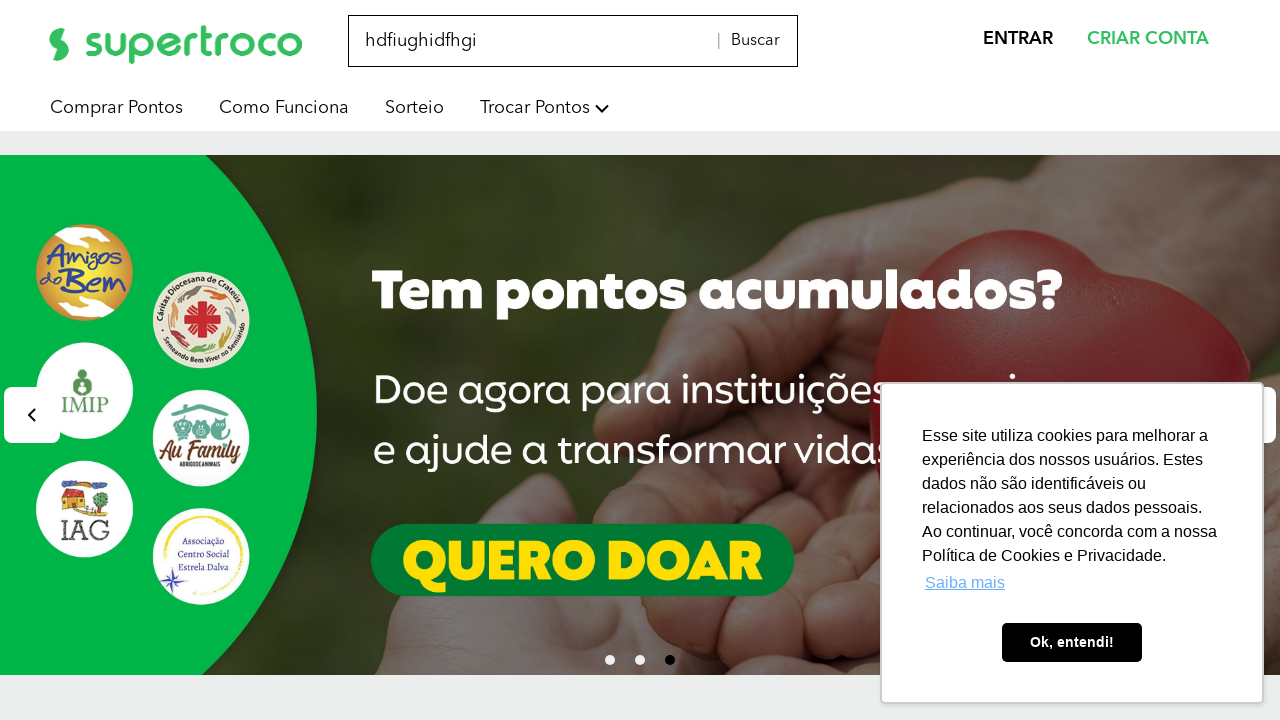

No items message appeared - search returned no results as expected
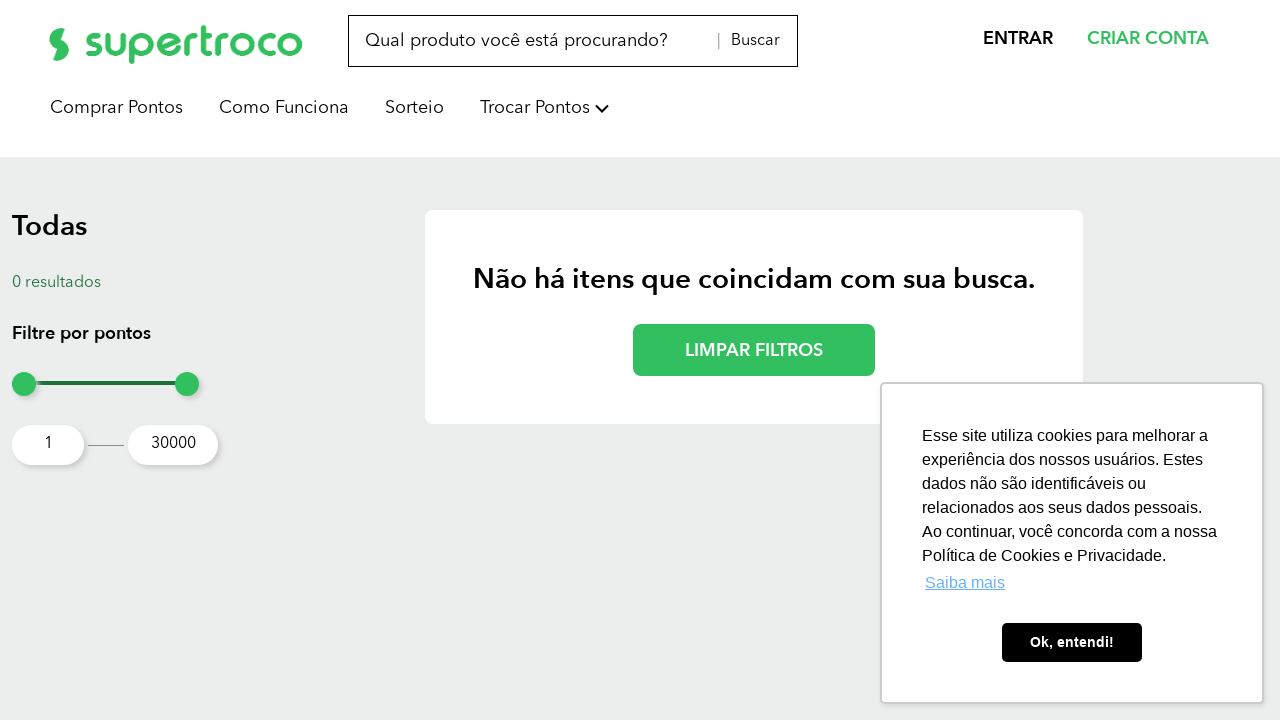

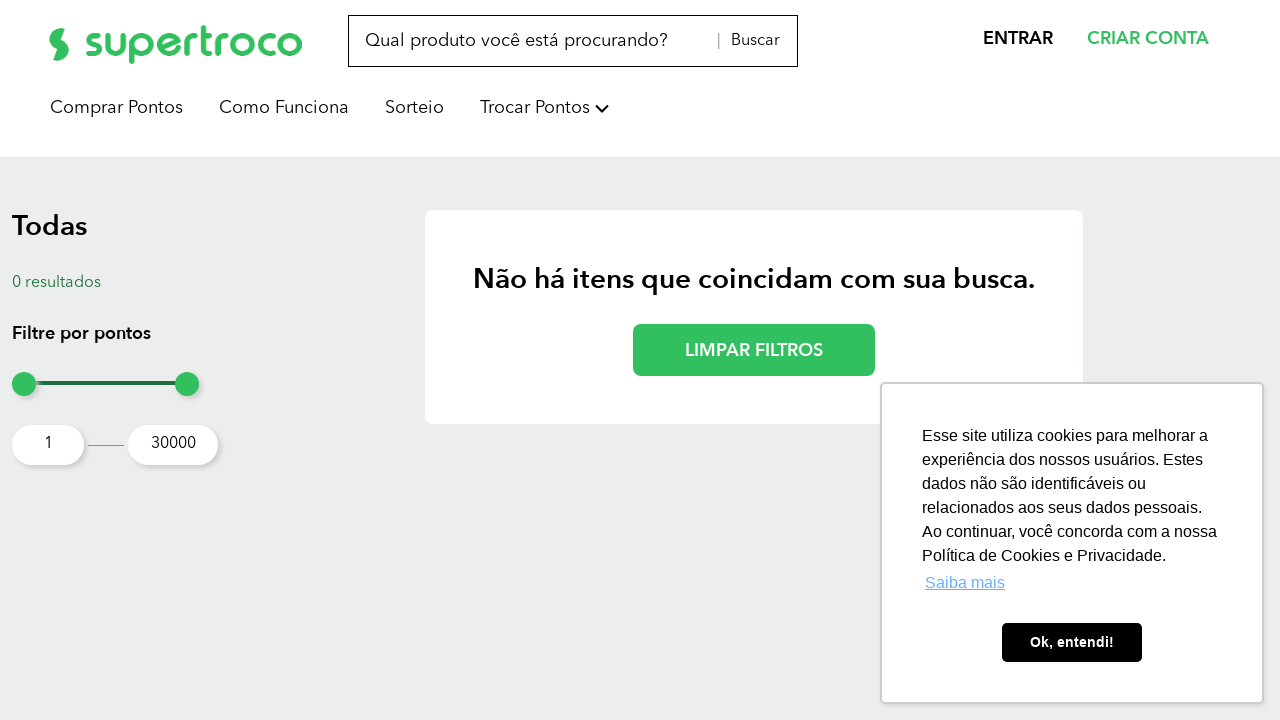